Tests dropdown selection functionality by selecting a country option from a dropdown menu using the select by value method

Starting URL: https://testautomationpractice.blogspot.com/

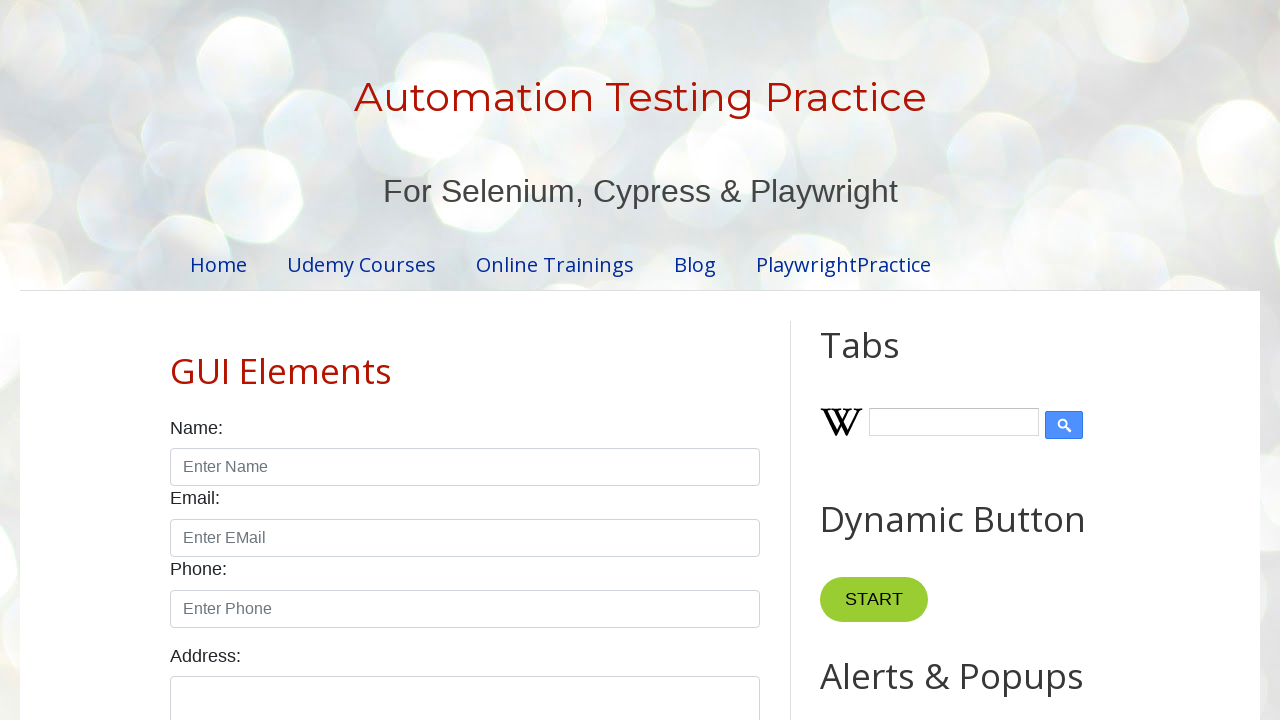

Navigated to test automation practice website
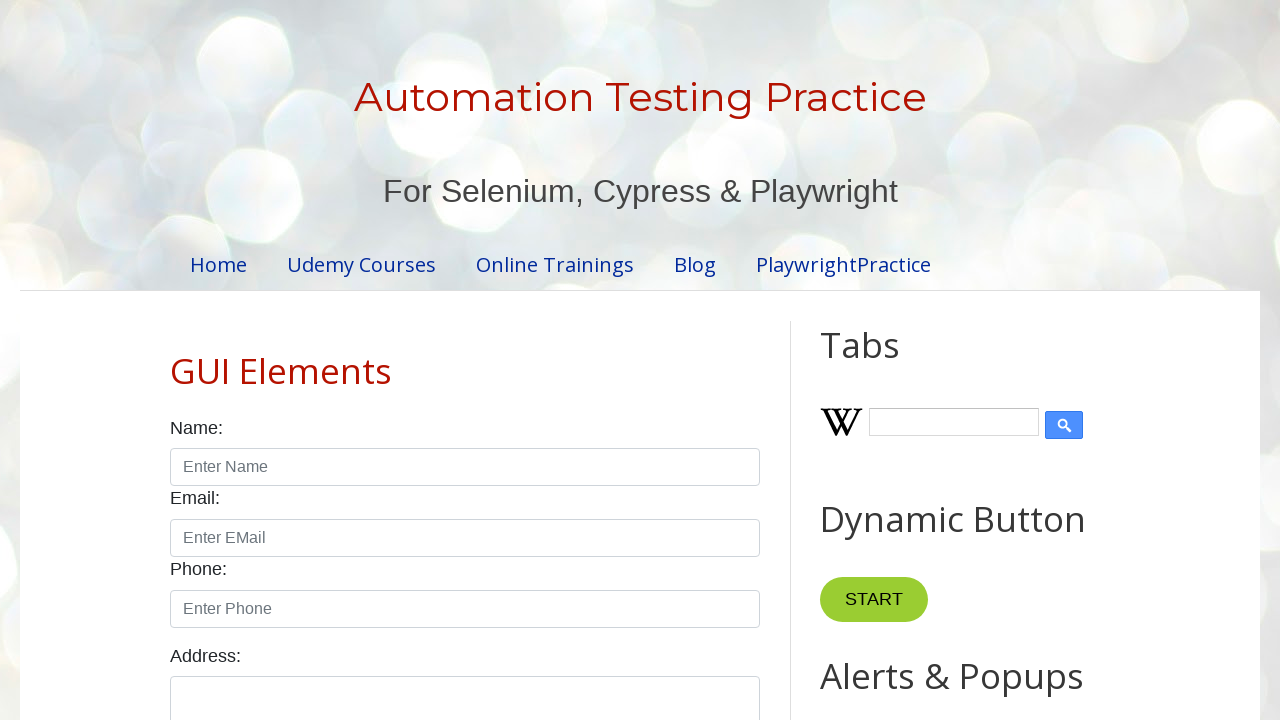

Selected 'india' from country dropdown menu on select#country
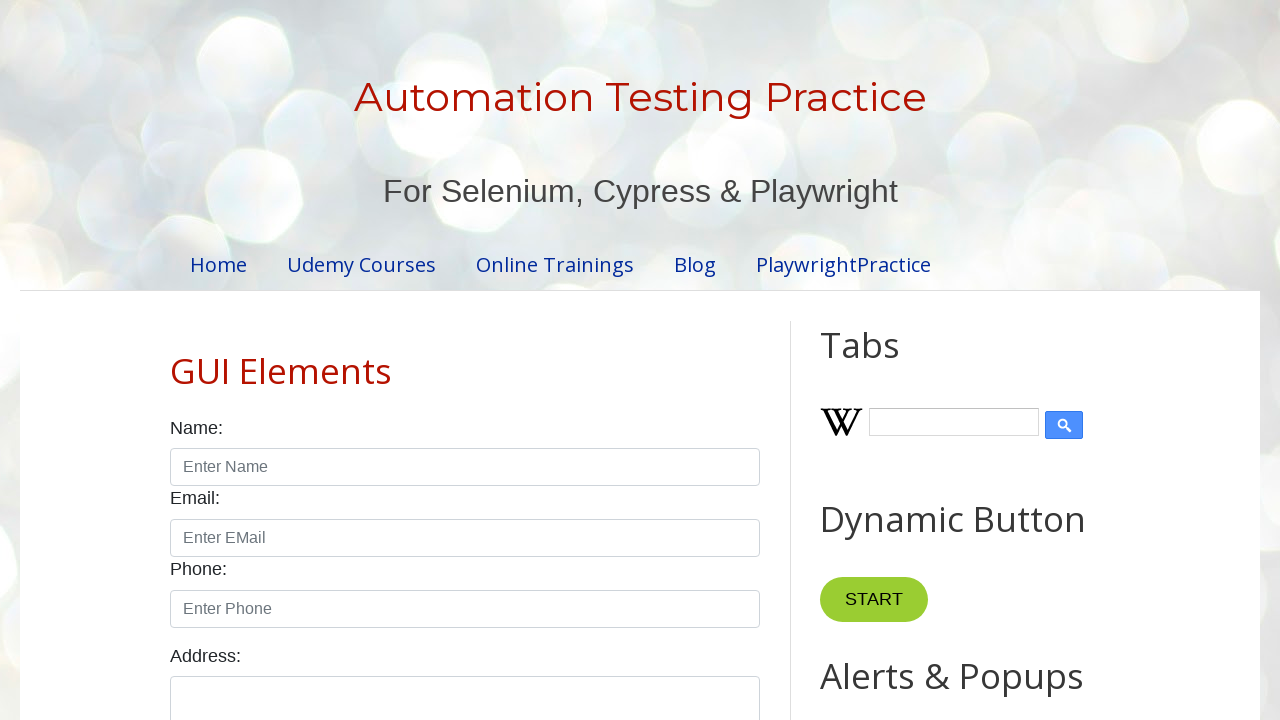

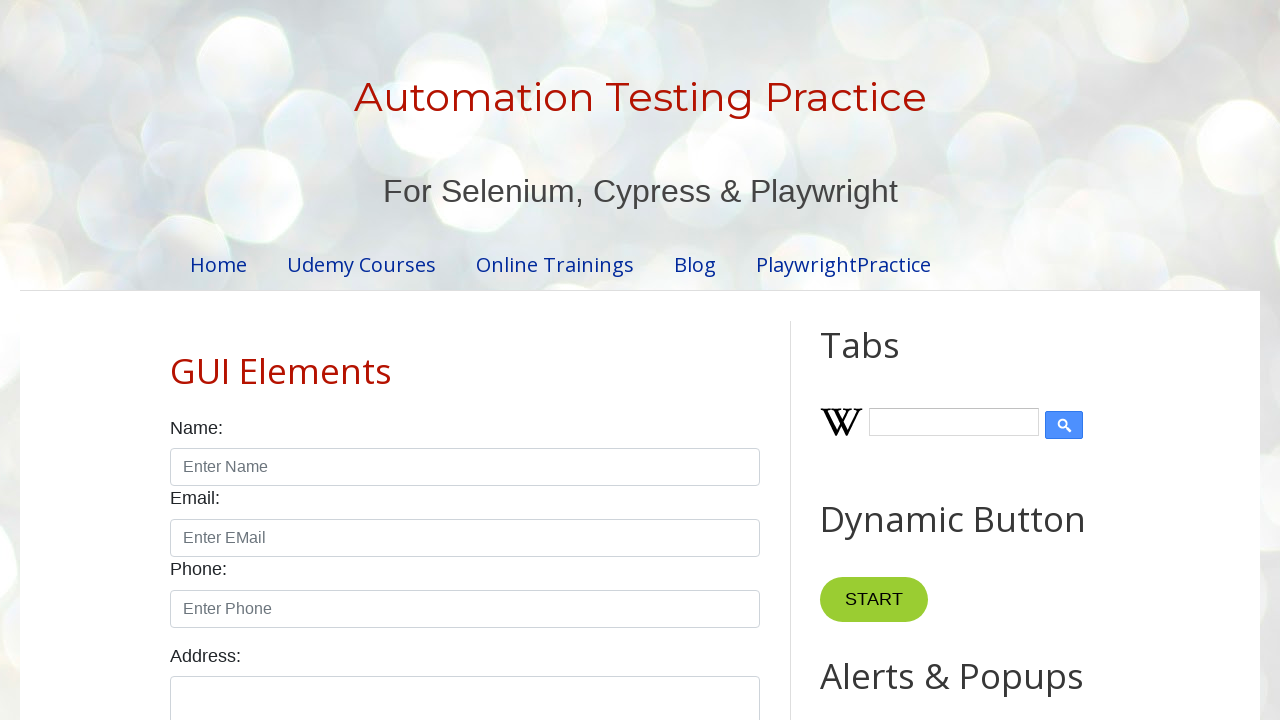